Tests multi-select dropdown functionality by selecting multiple options by index and then deselecting all options

Starting URL: https://www.hyrtutorials.com/p/html-dropdown-elements-practice.html

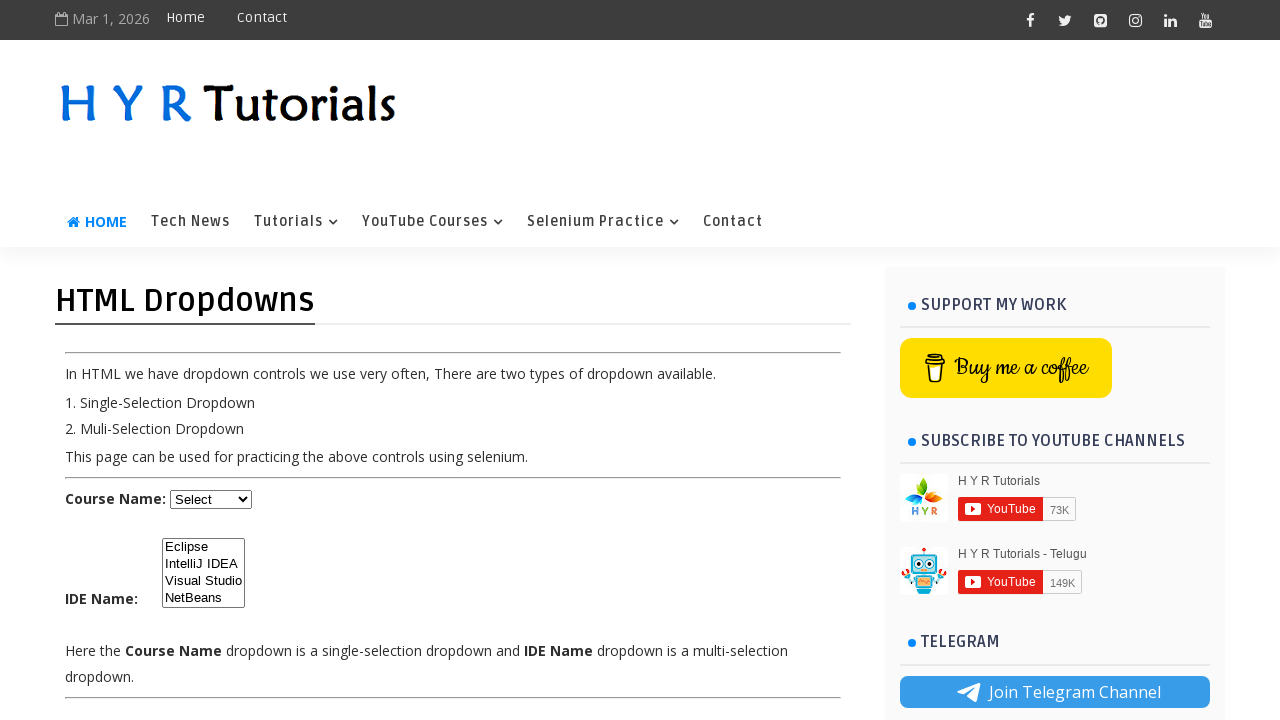

Located multi-select dropdown element with id 'ide'
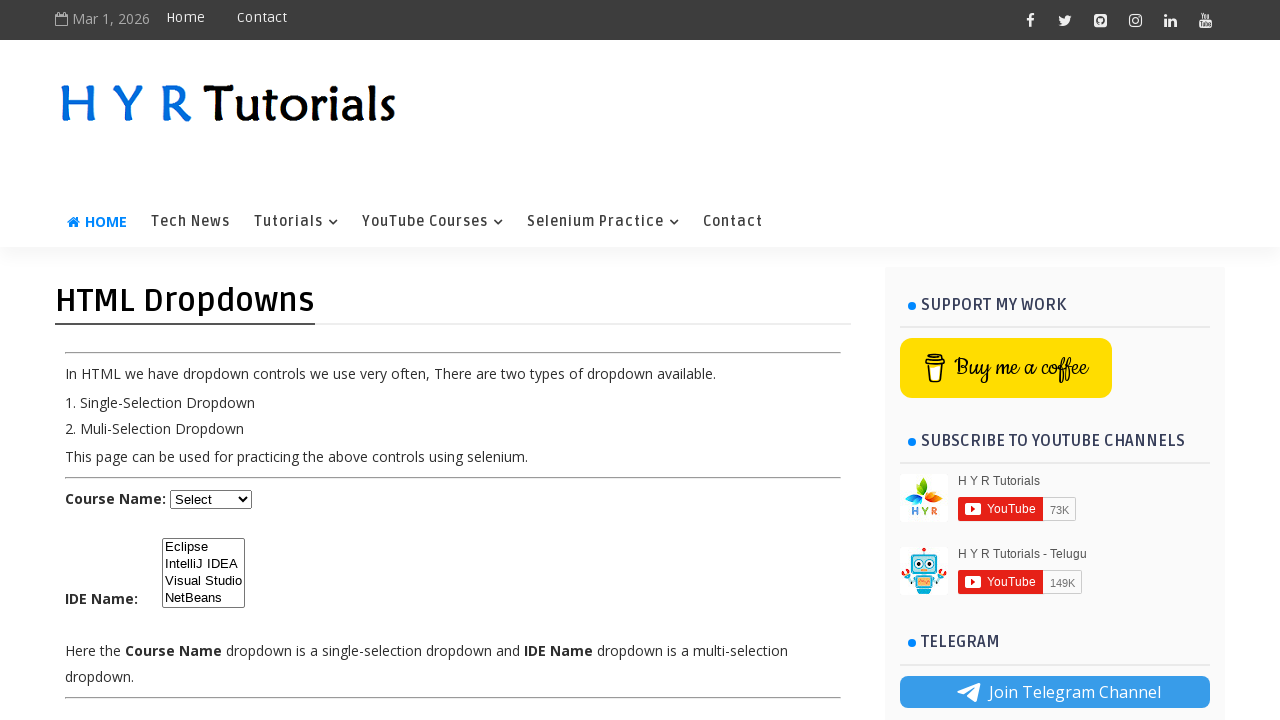

Selected option at index 0 from dropdown on select#ide
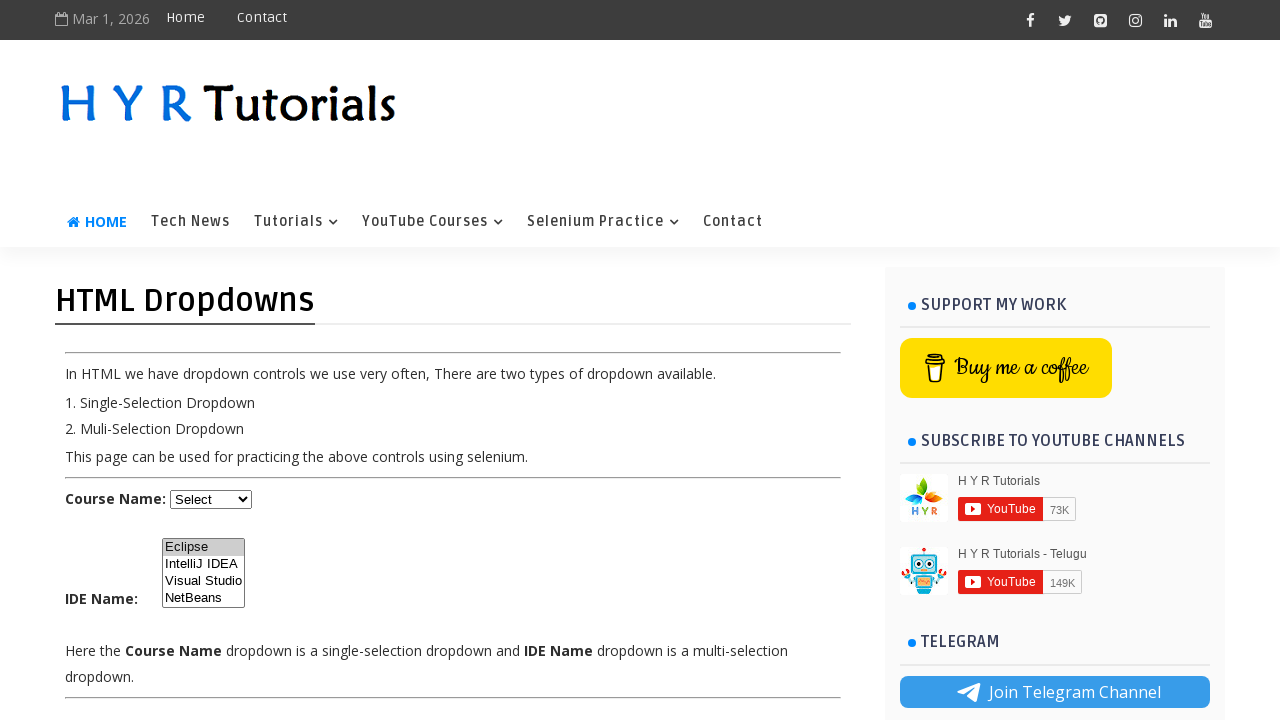

Selected option at index 1 from dropdown on select#ide
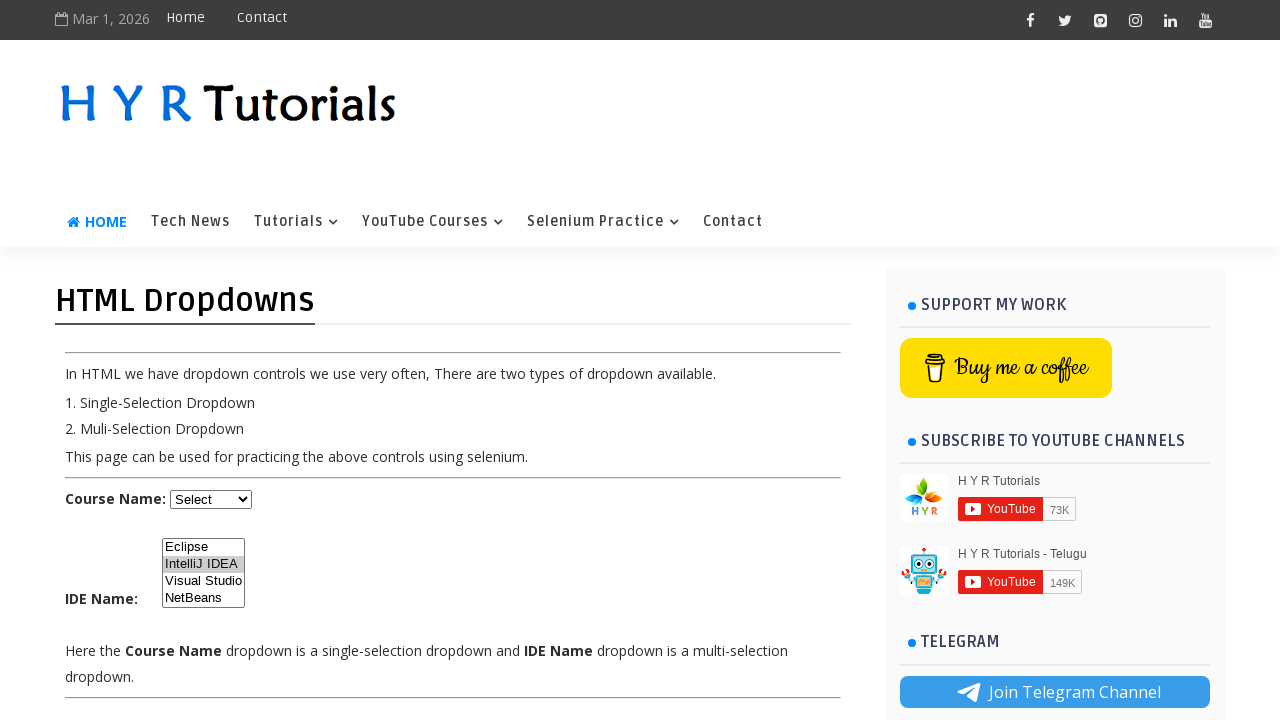

Selected option at index 2 from dropdown on select#ide
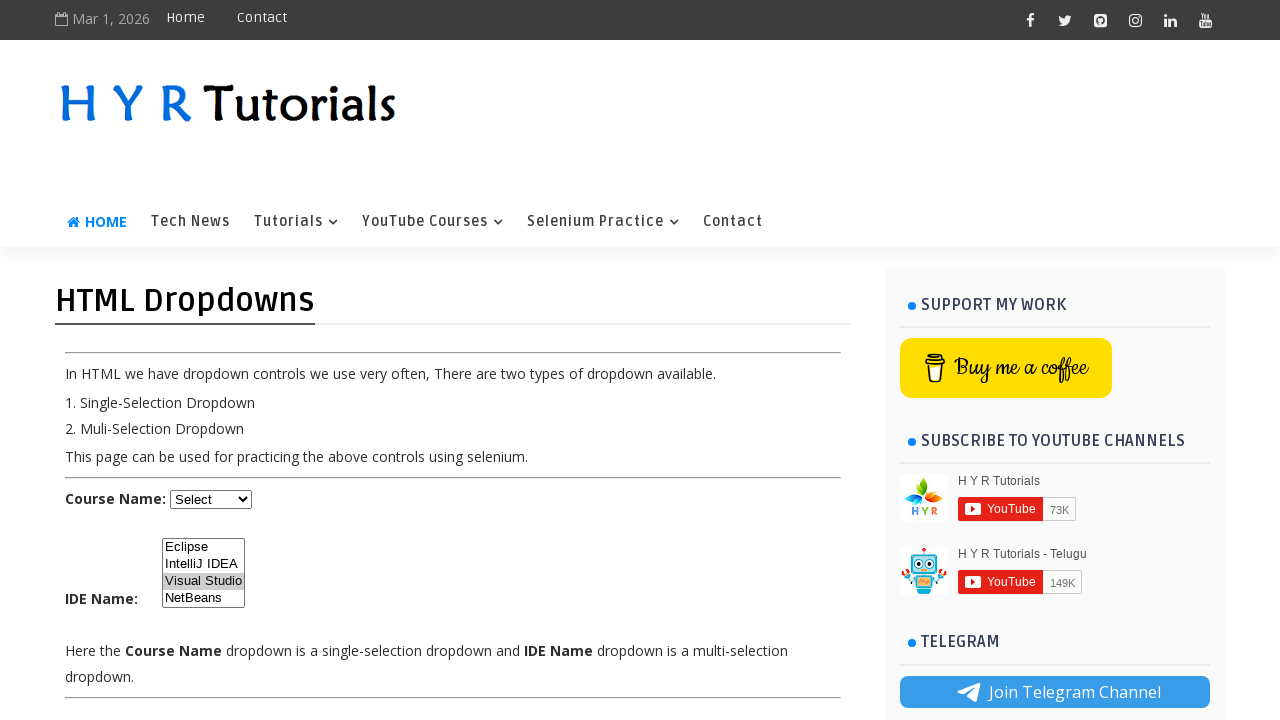

Selected option at index 3 from dropdown on select#ide
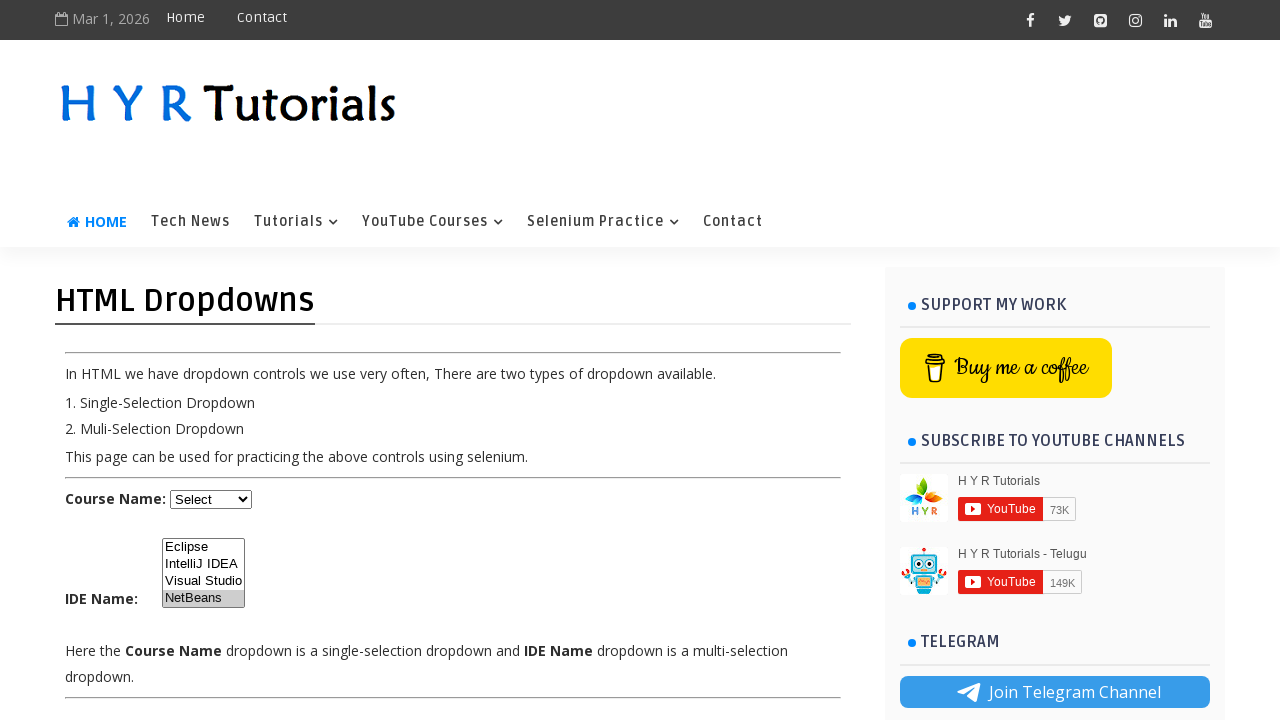

Deselected all options from dropdown
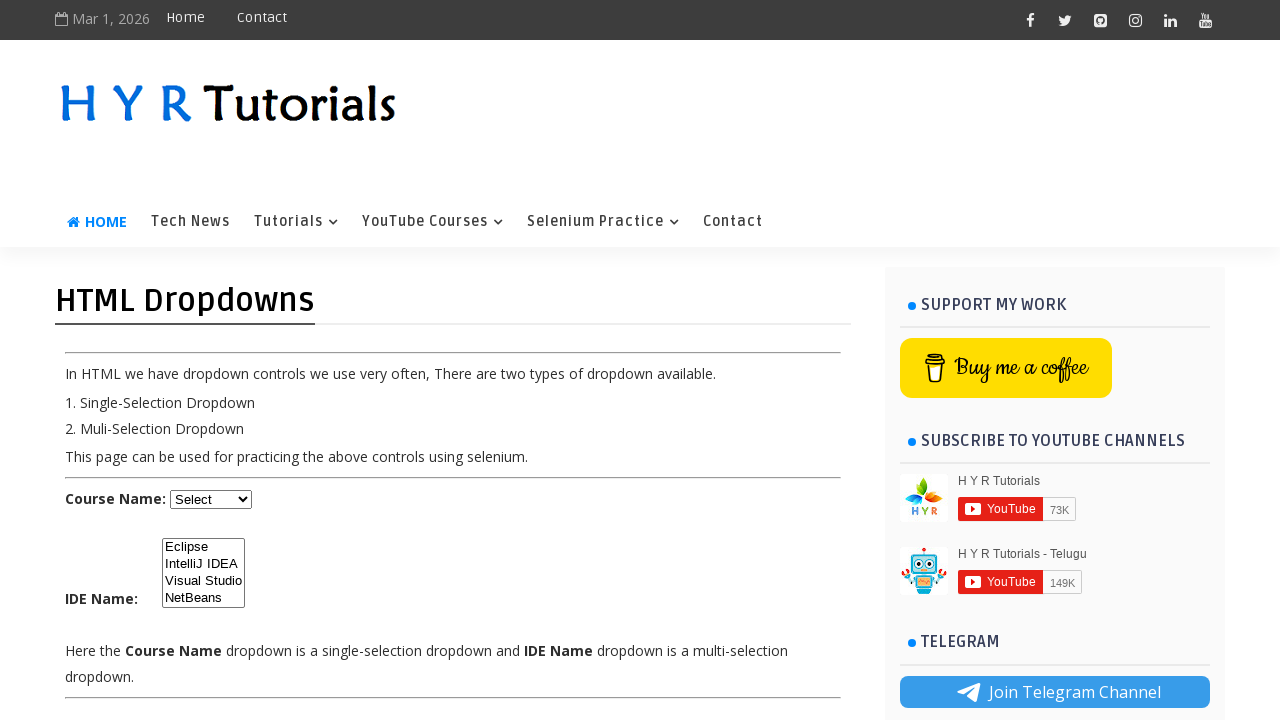

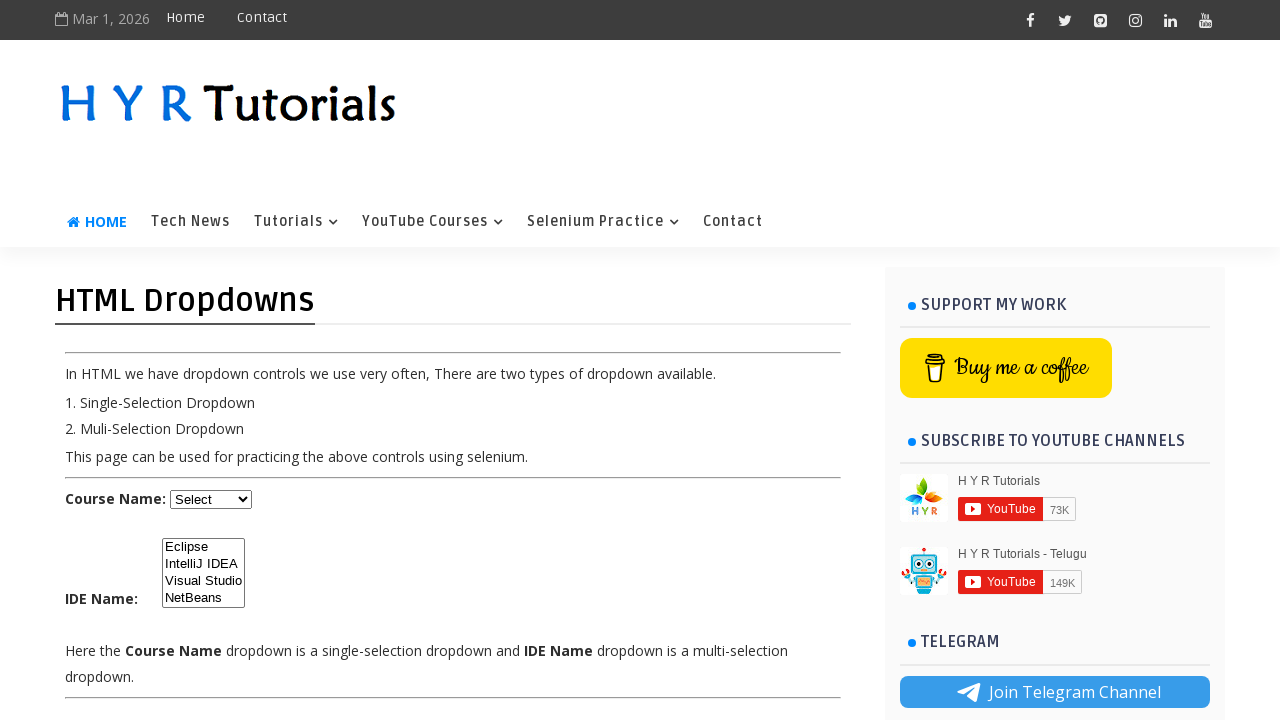